Tests text box form by filling in user name, email, current address, and permanent address fields using JavaScript execution

Starting URL: https://demoqa.com/text-box

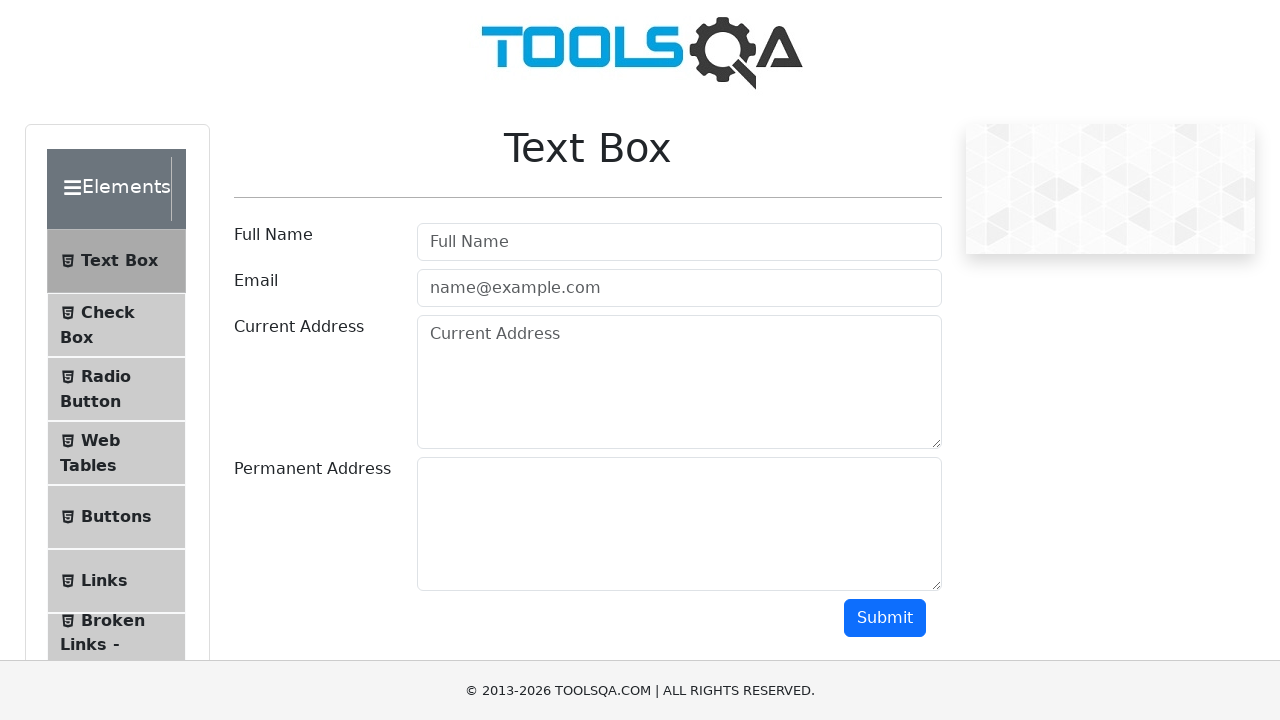

Filled user name field with 'Uyen Nguyen' on input#userName
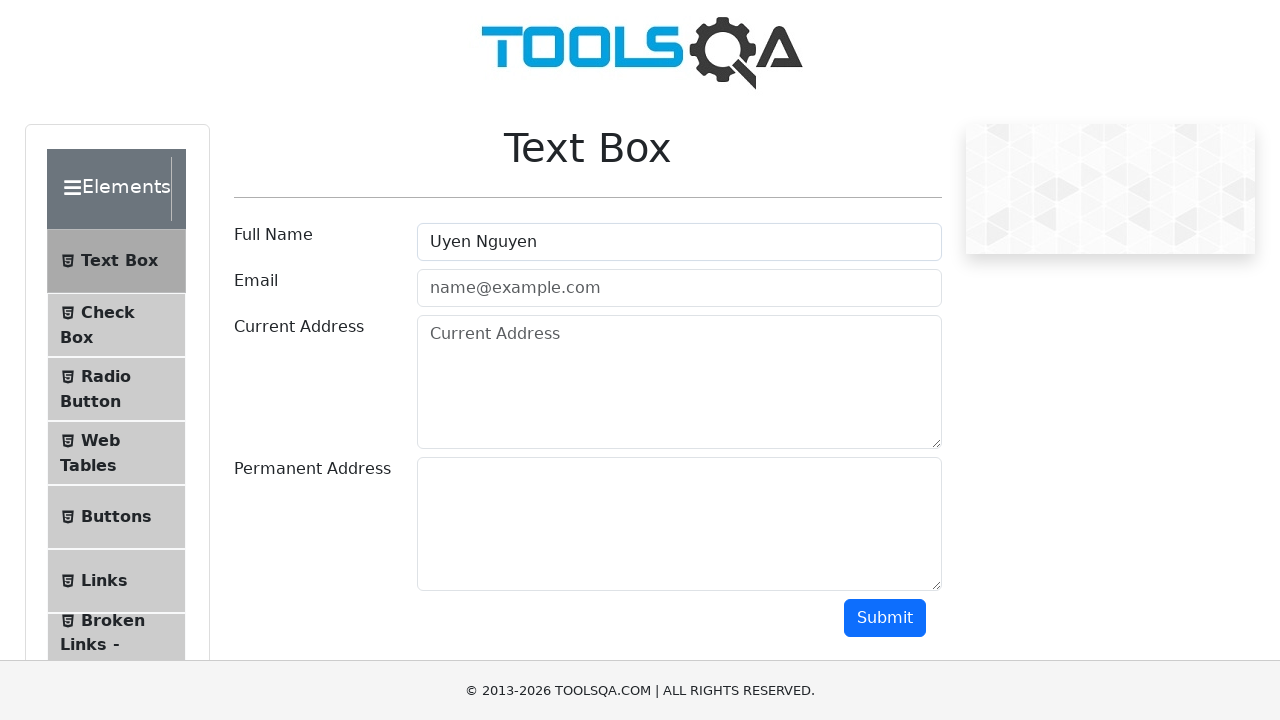

Filled user email field with 'uyen.nguyen06102000@gmail.com' on input#userEmail
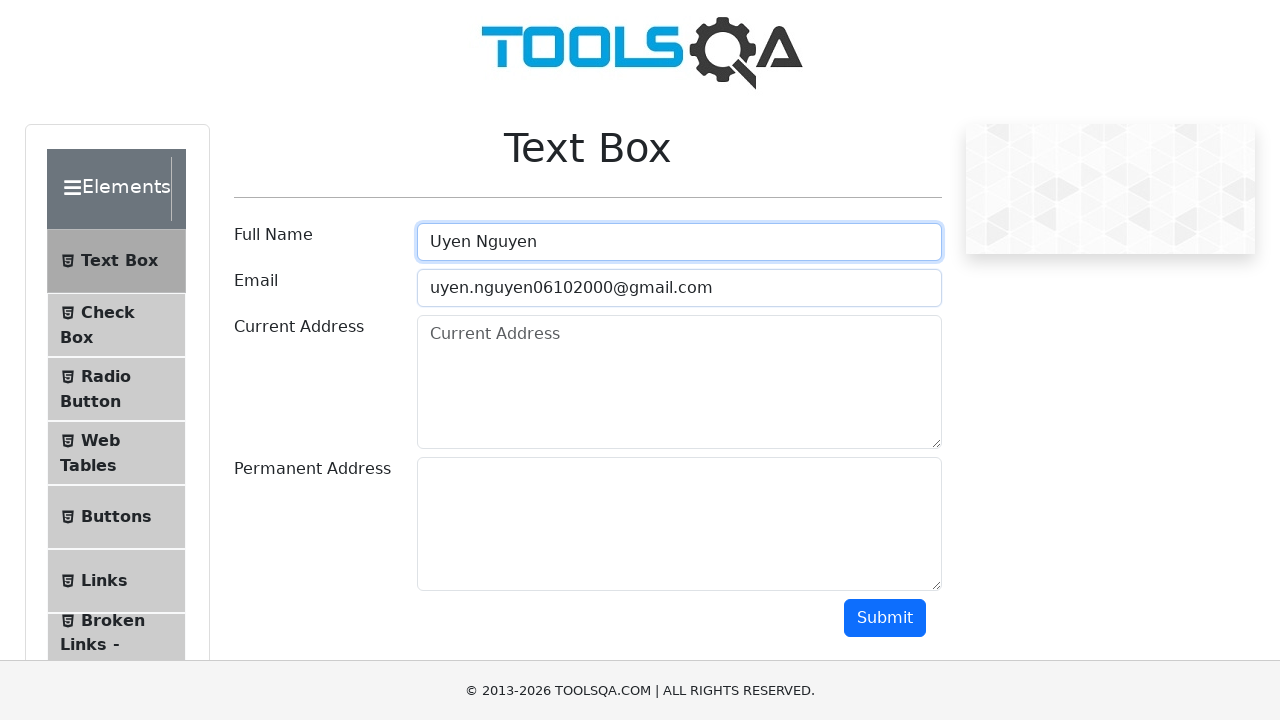

Filled current address field with '40 trung kinh' on textarea#currentAddress
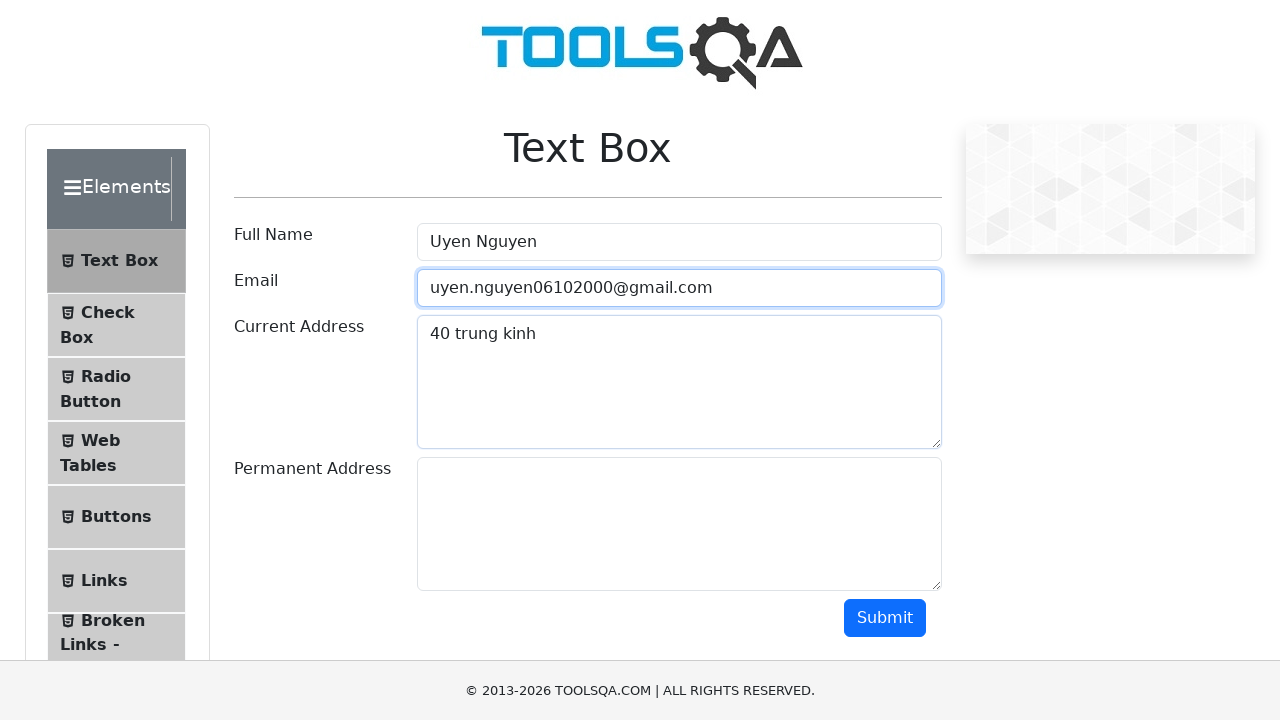

Filled permanent address field with '18 ton that thuyet' on textarea#permanentAddress
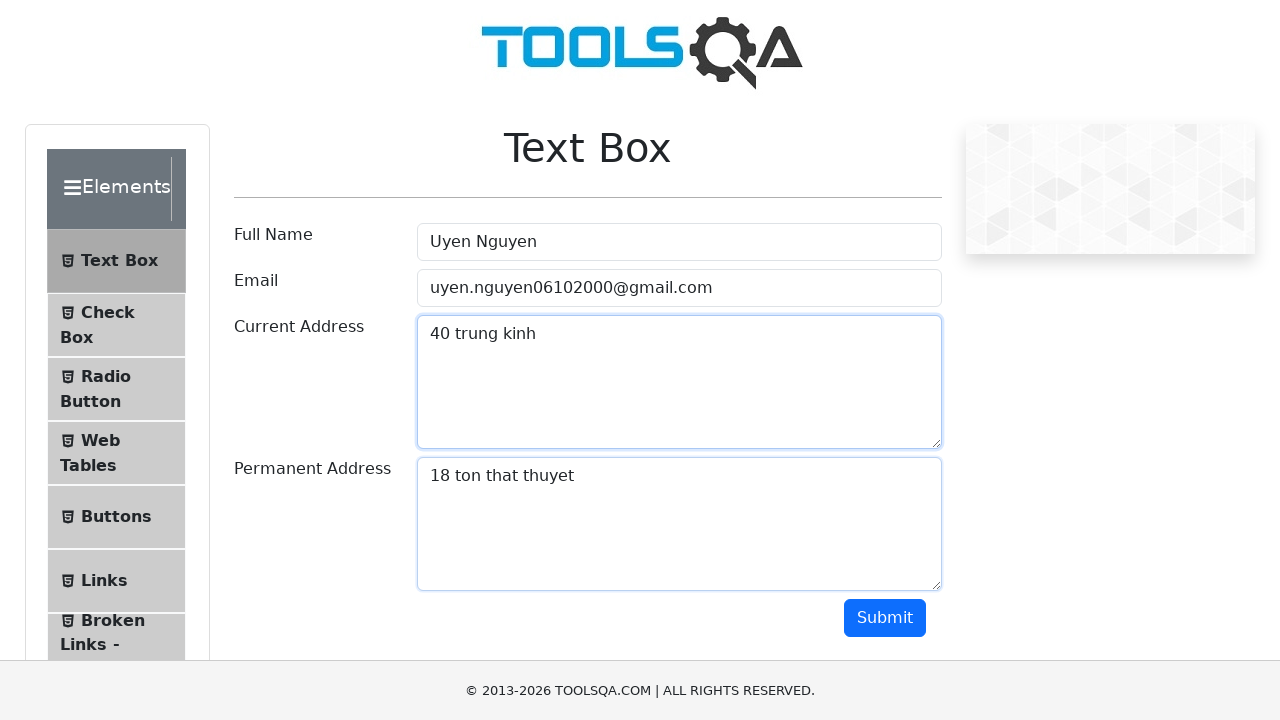

Verified user name field contains 'Uyen Nguyen'
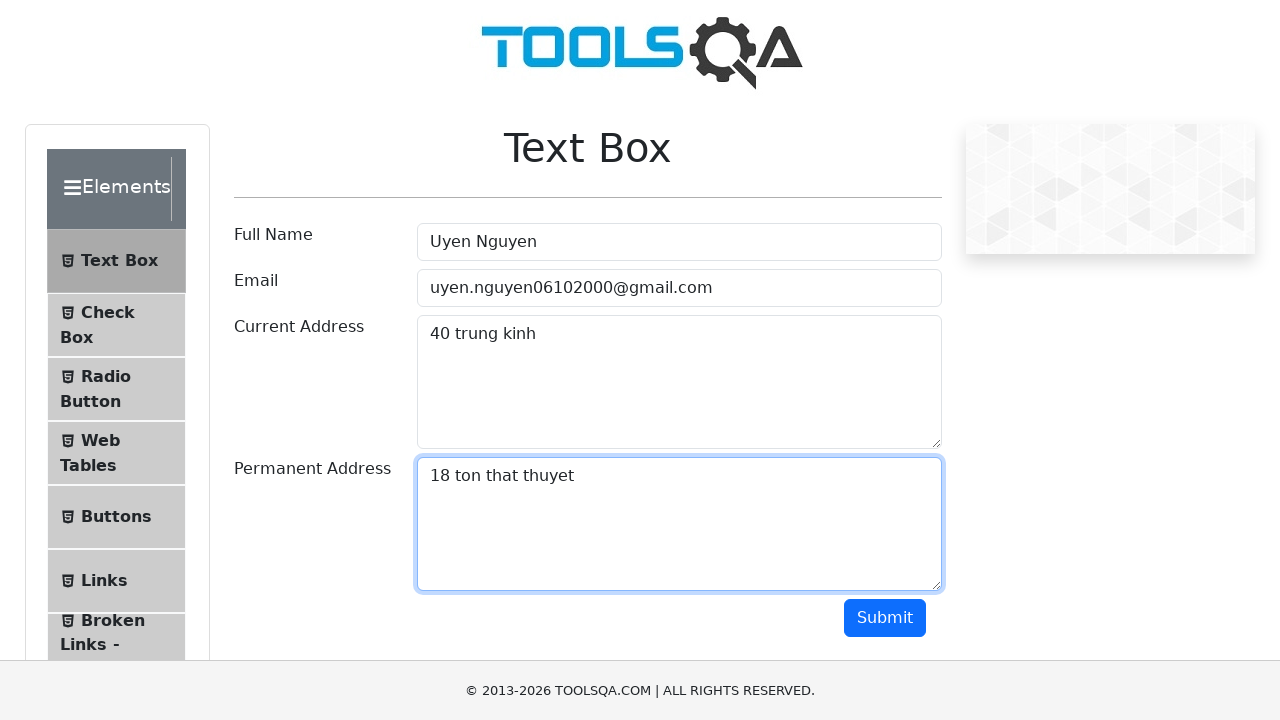

Verified user email field contains 'uyen.nguyen06102000@gmail.com'
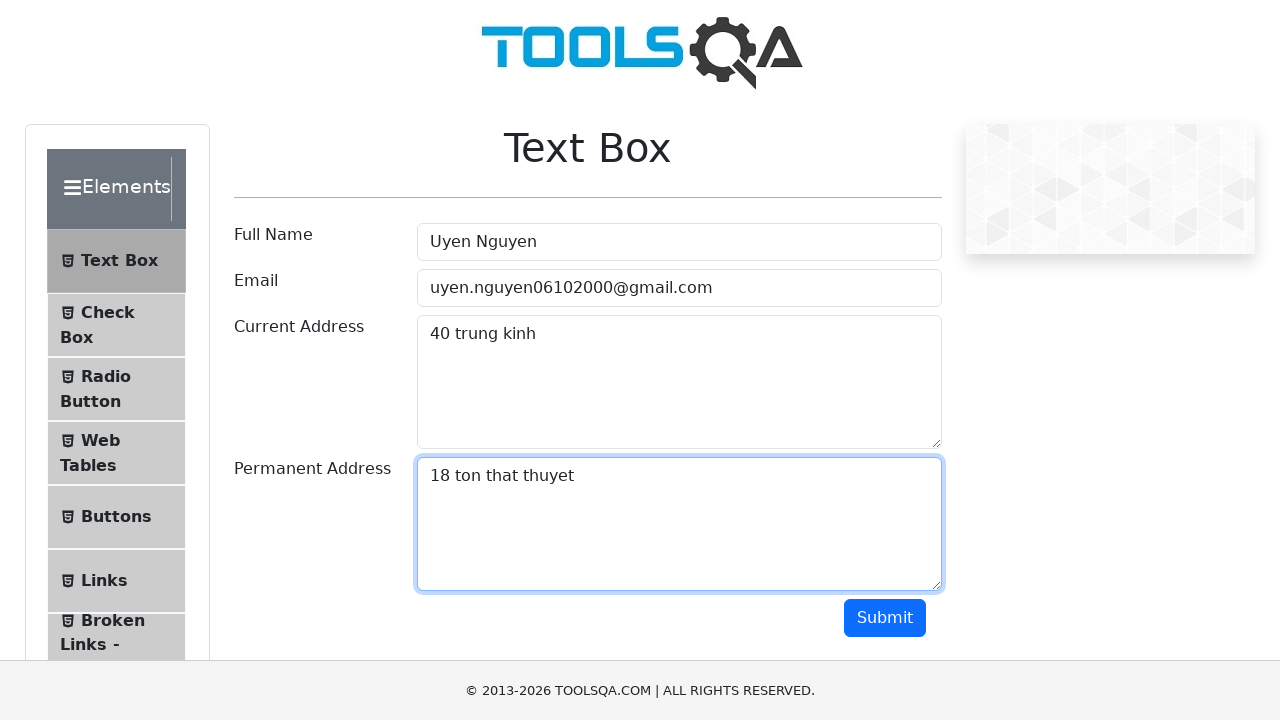

Verified current address field contains '40 trung kinh'
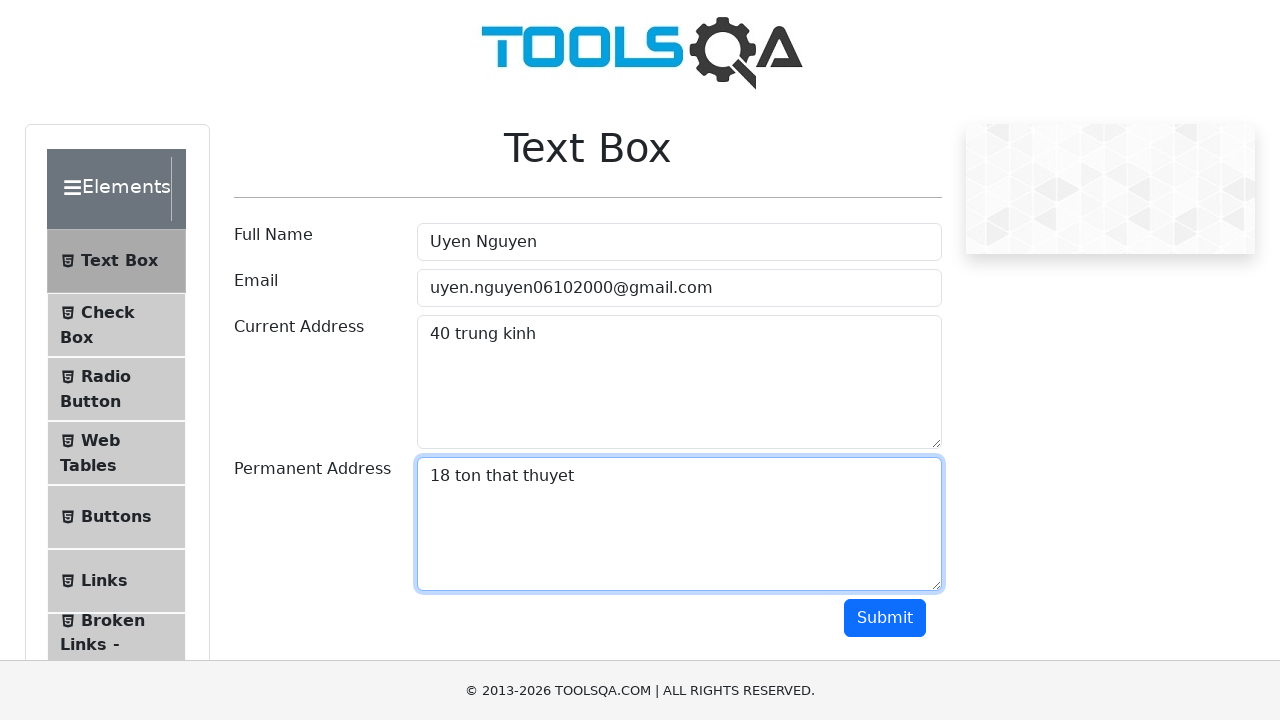

Verified permanent address field contains '18 ton that thuyet'
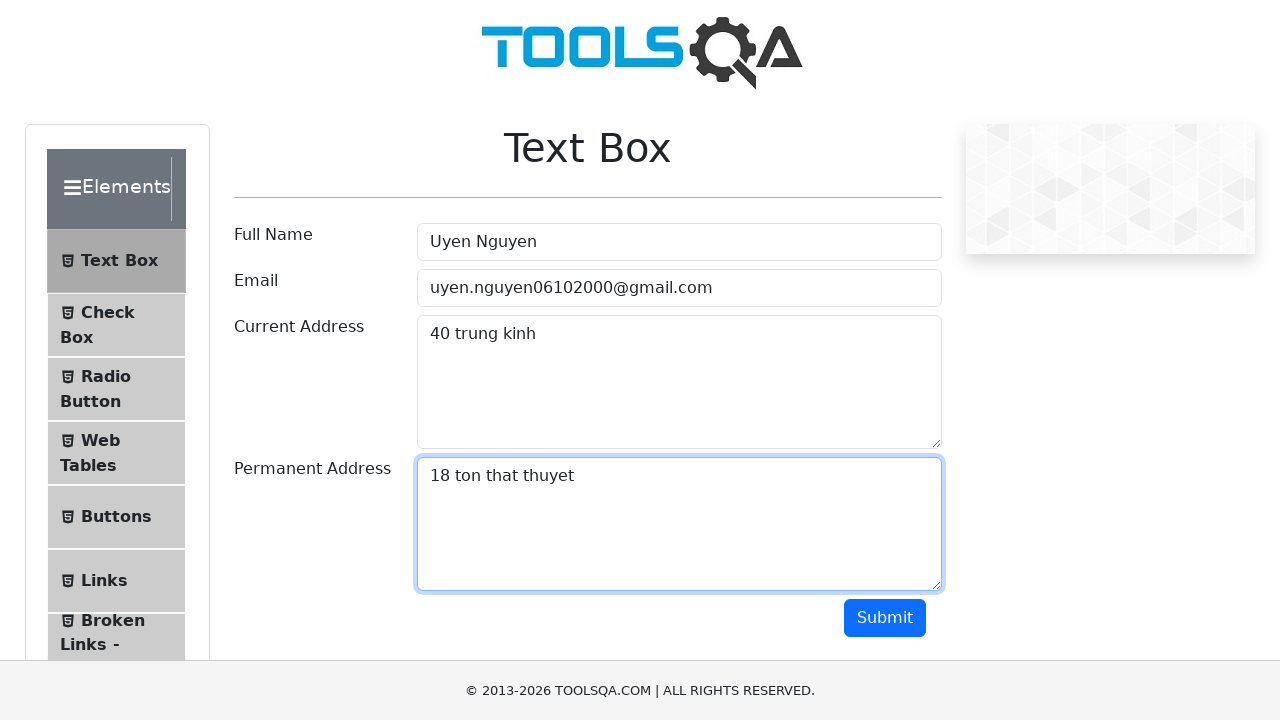

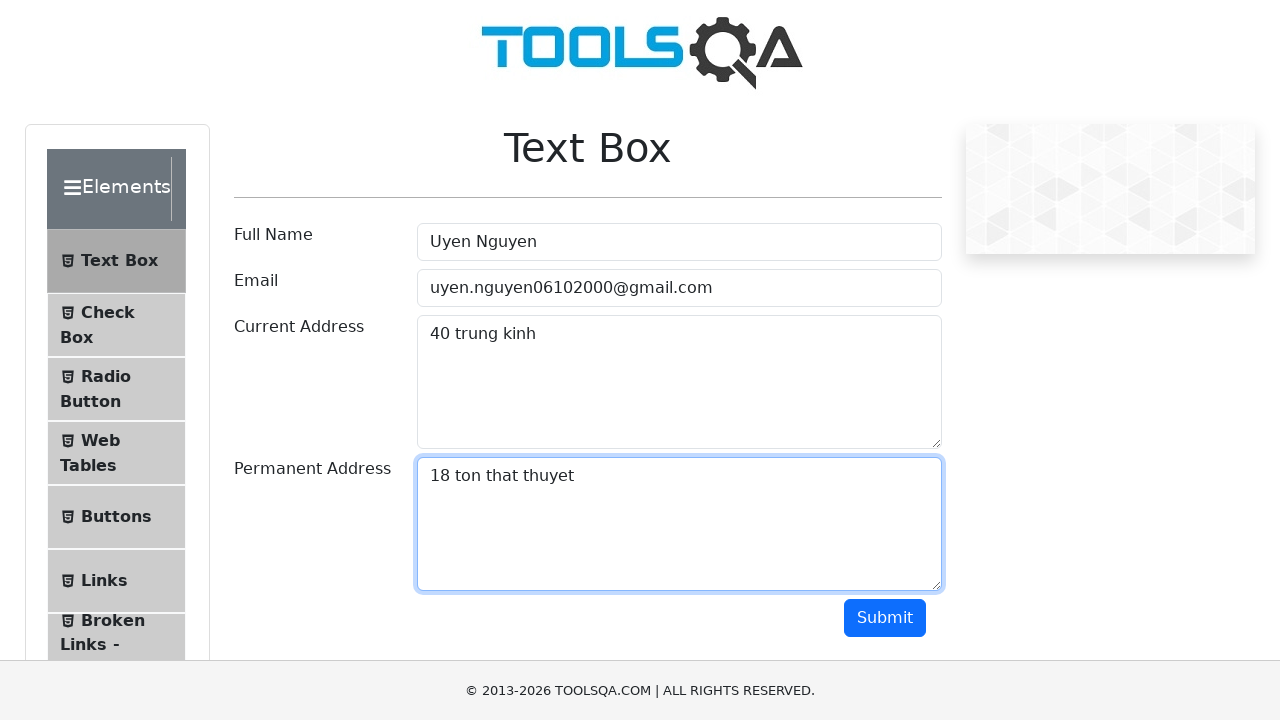